Tests a rate calculator by entering an amount, selecting student option, and calculating the offered rate

Starting URL: http://iurp.evsis.com/testing/tasas.html?

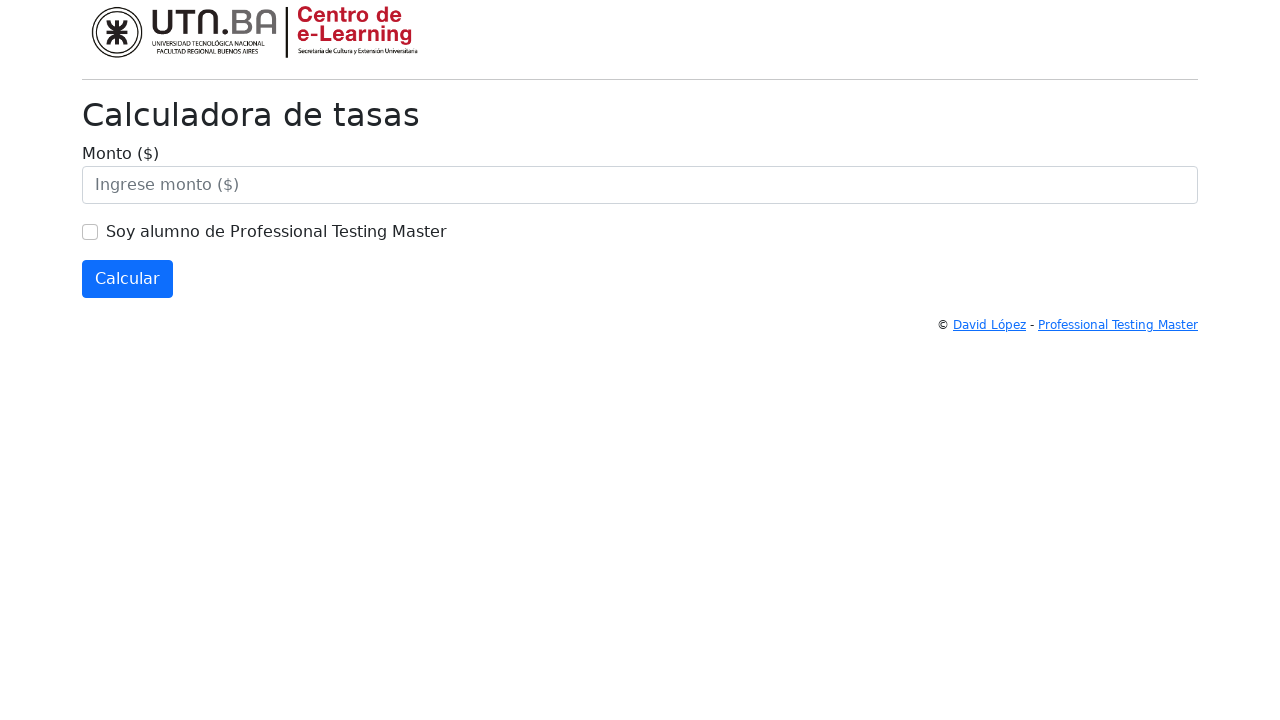

Clicked on amount field at (640, 185) on #monto
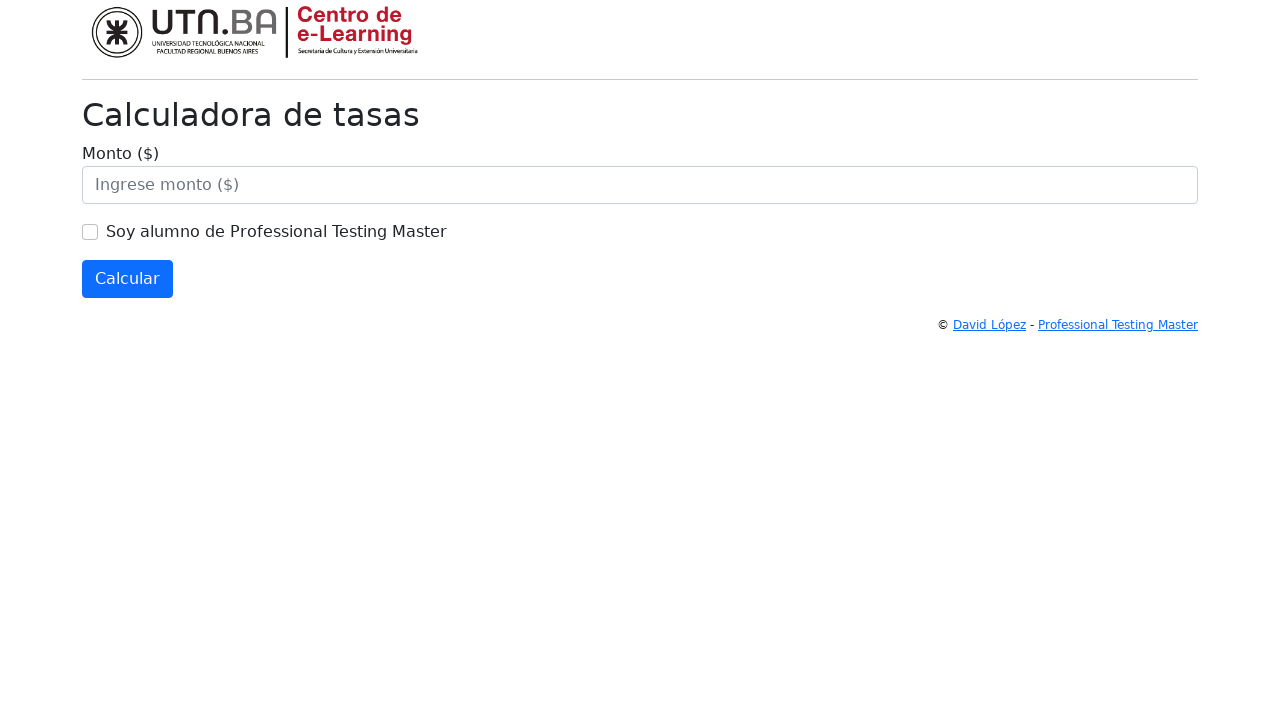

Cleared amount field on #monto
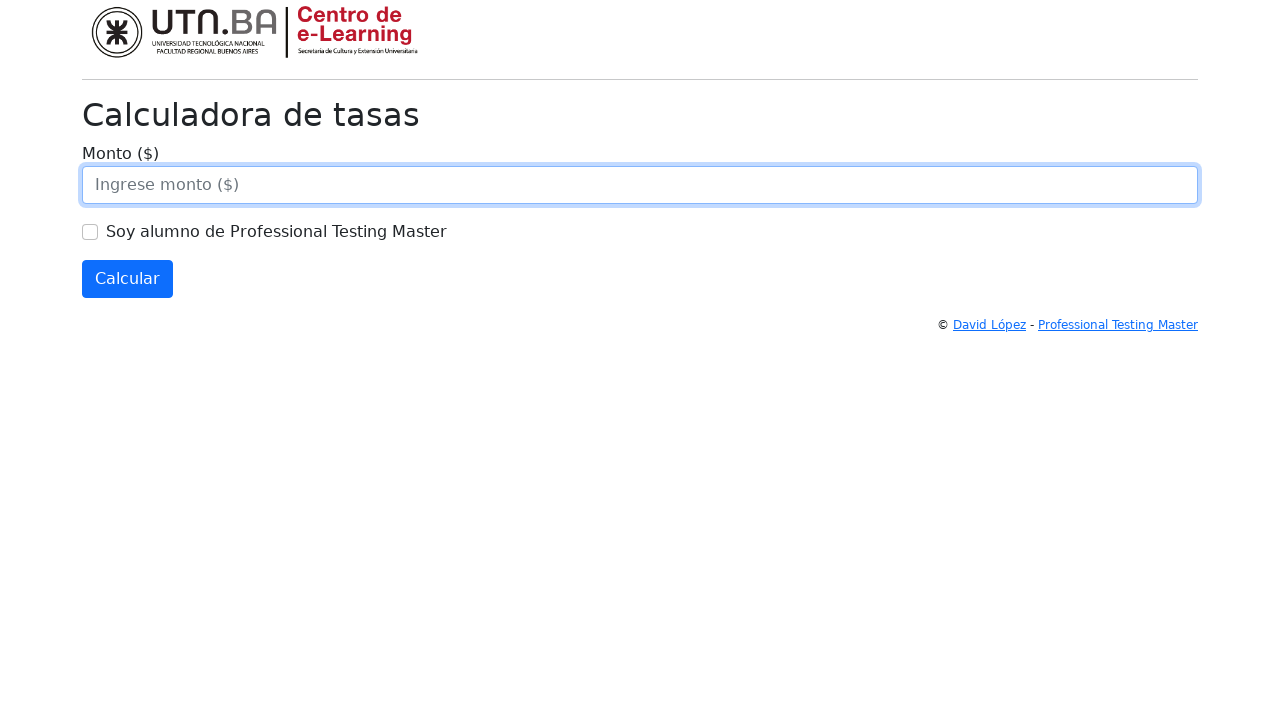

Entered amount value of 1000 on #monto
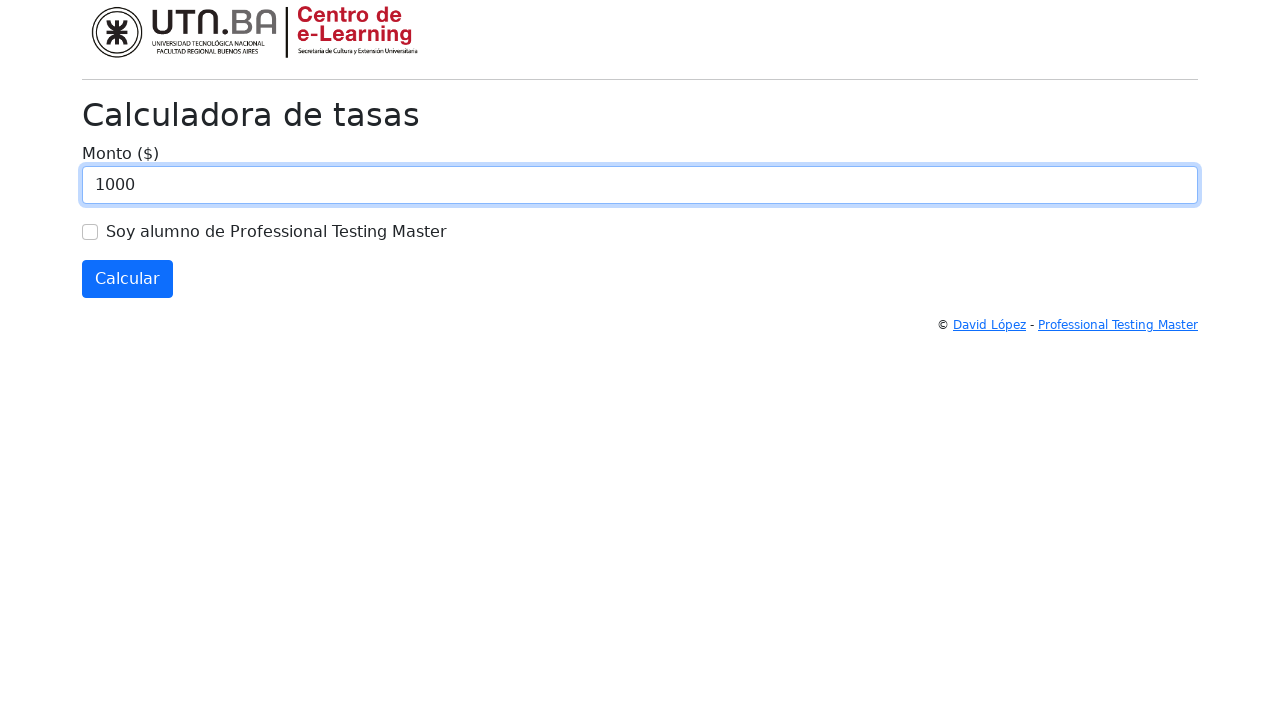

Selected student option at (90, 232) on #alumno
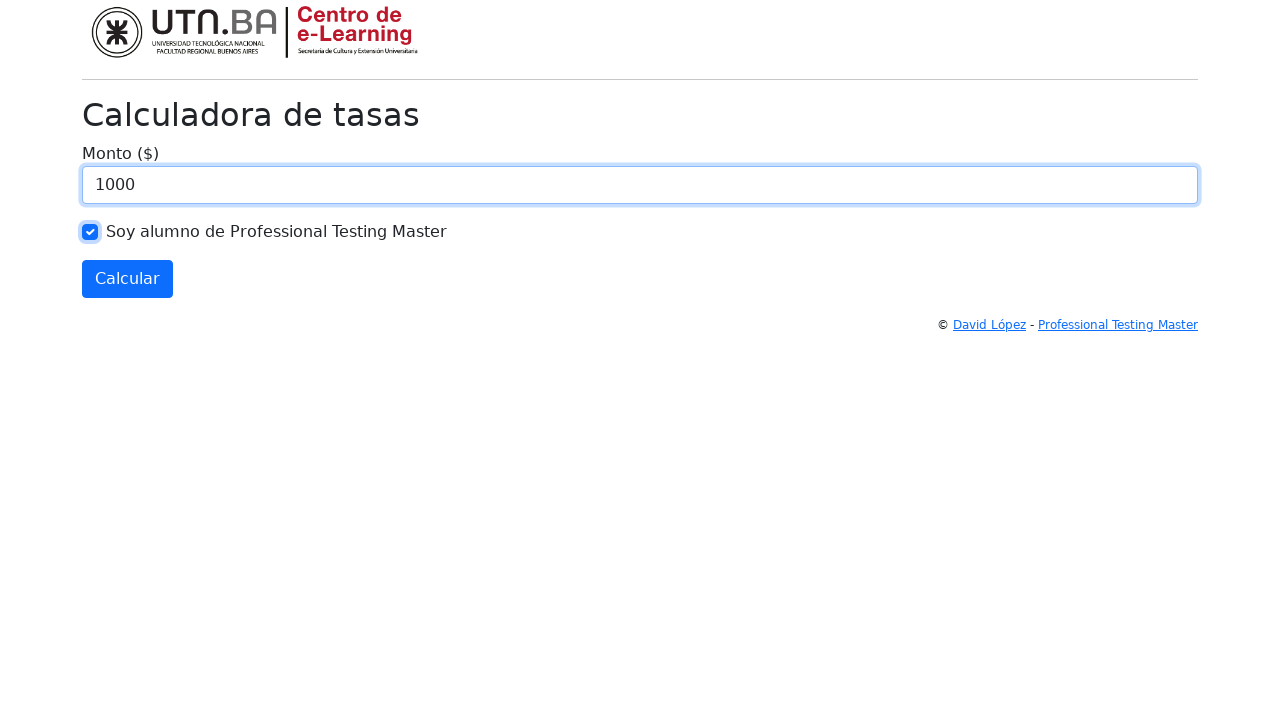

Clicked calculate button at (128, 279) on #calcular
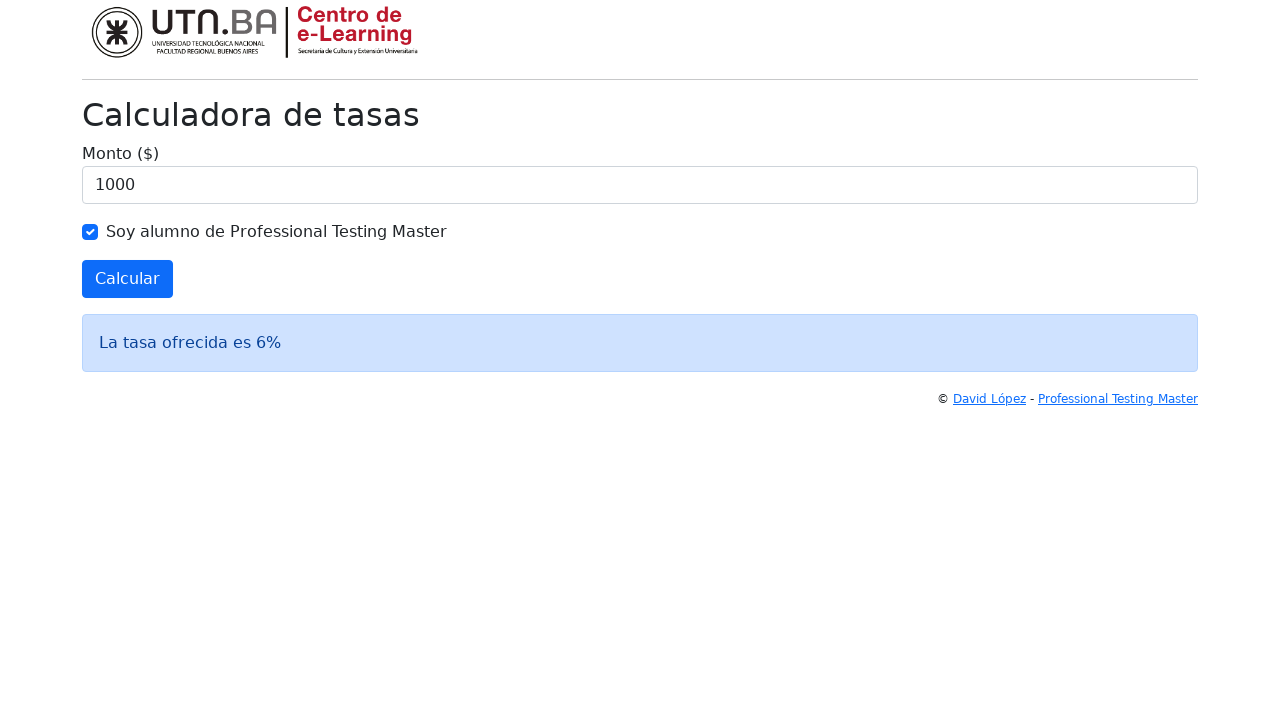

Retrieved result text from calculator
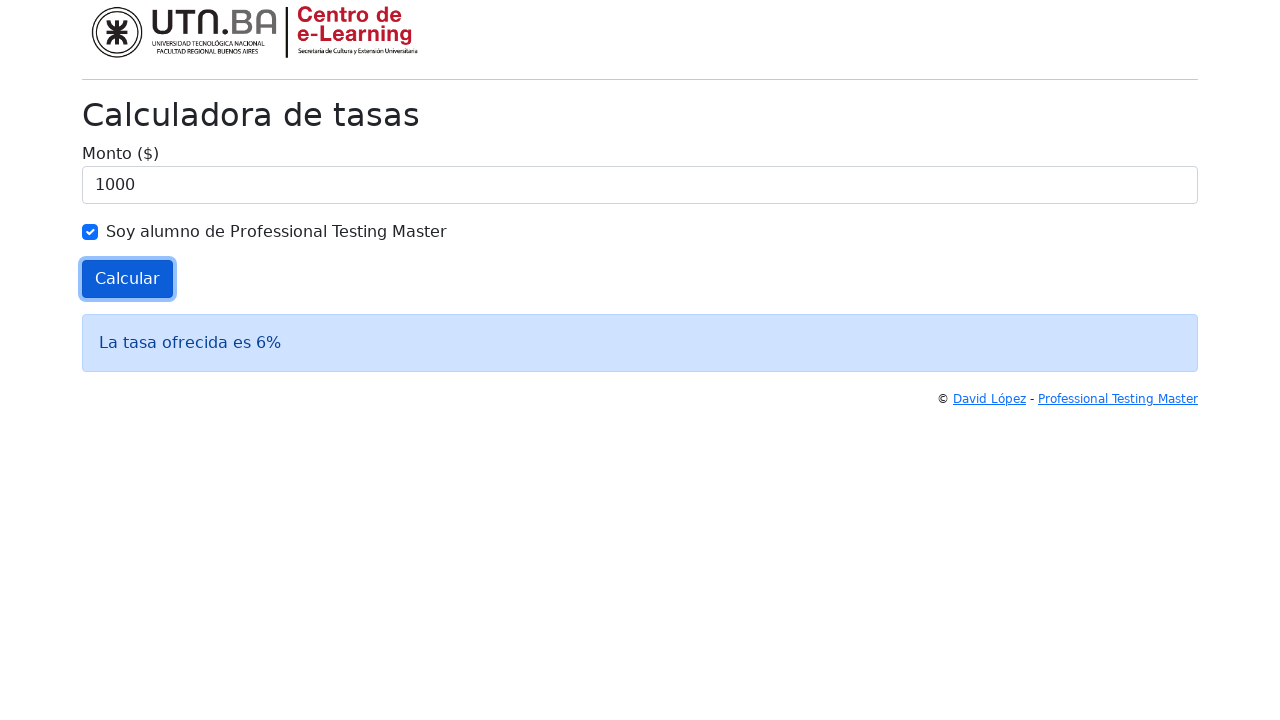

Verified that the offered rate is 6%
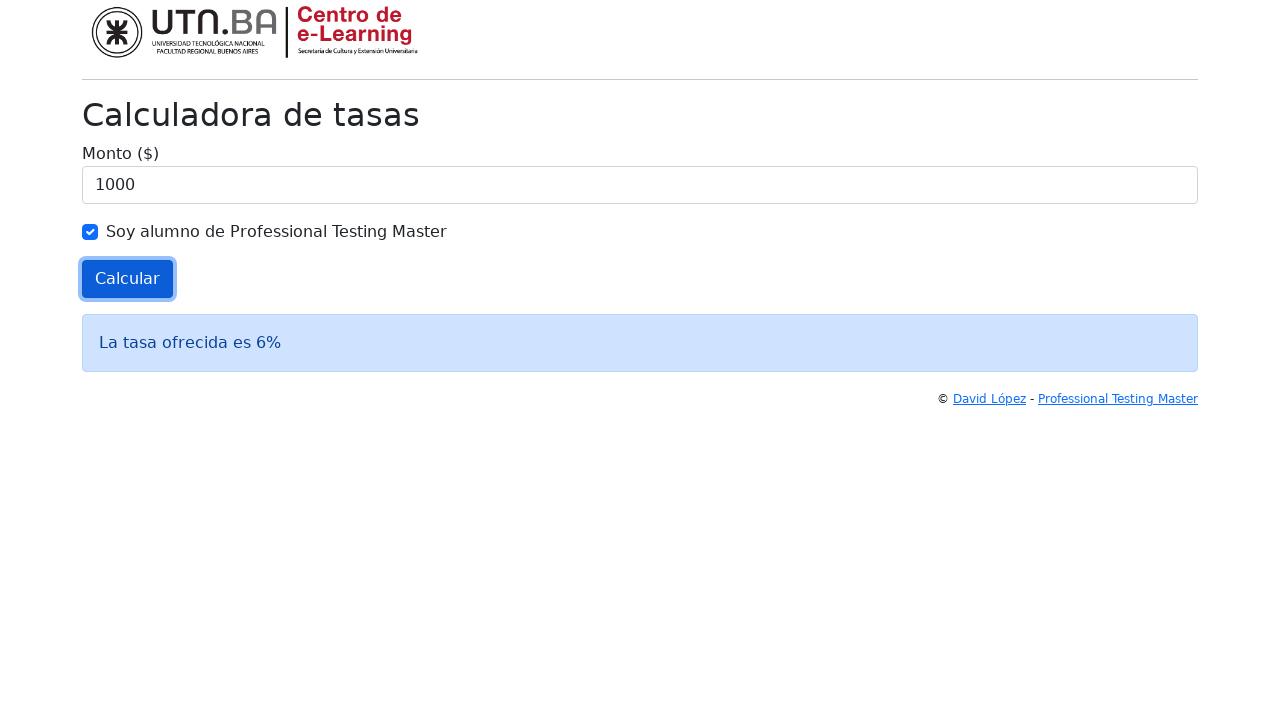

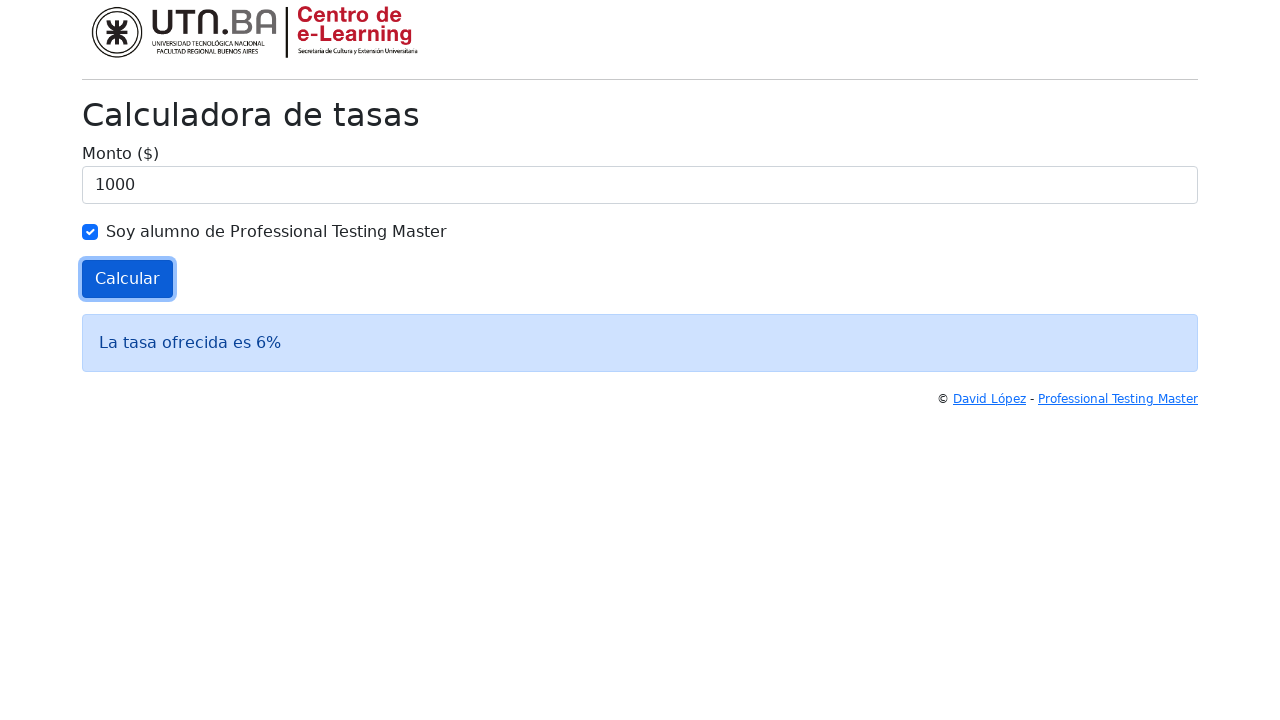